Tests date selection on SpiceJet flight booking website by locating the departure date dropdown and setting a date value using JavaScript execution

Starting URL: https://www.spicejet.com/

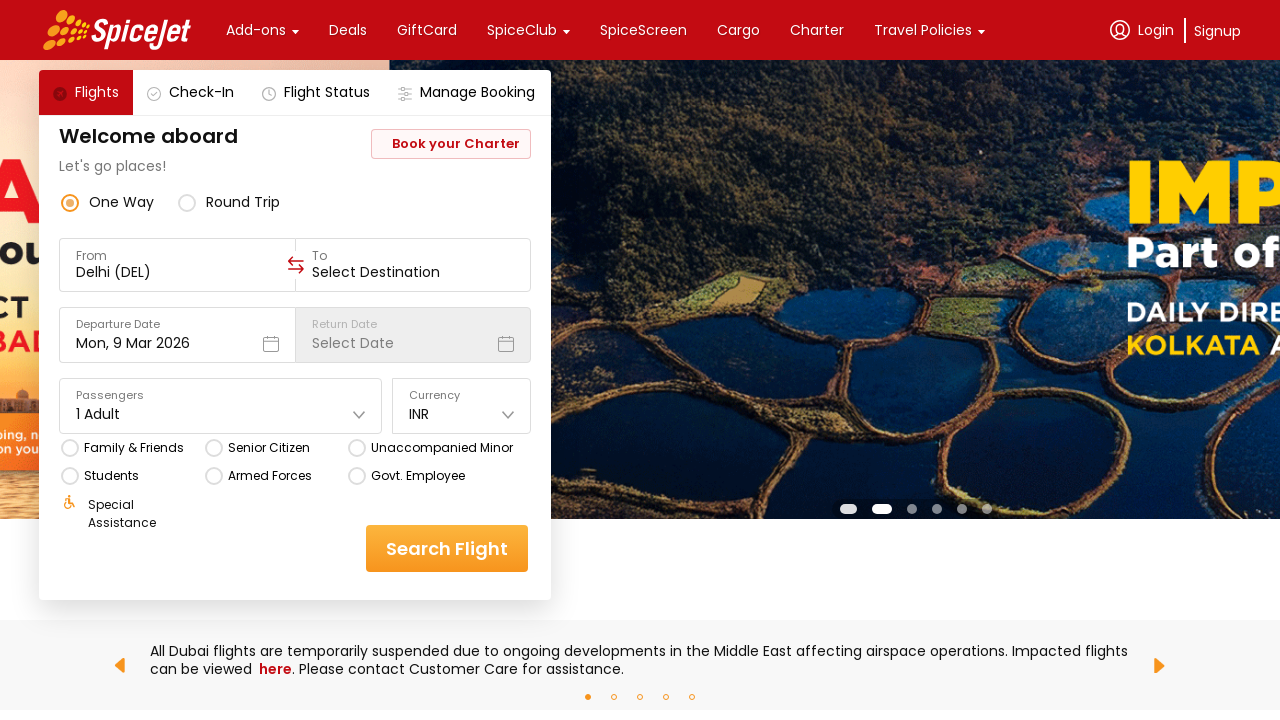

Waited for departure date dropdown element to be visible
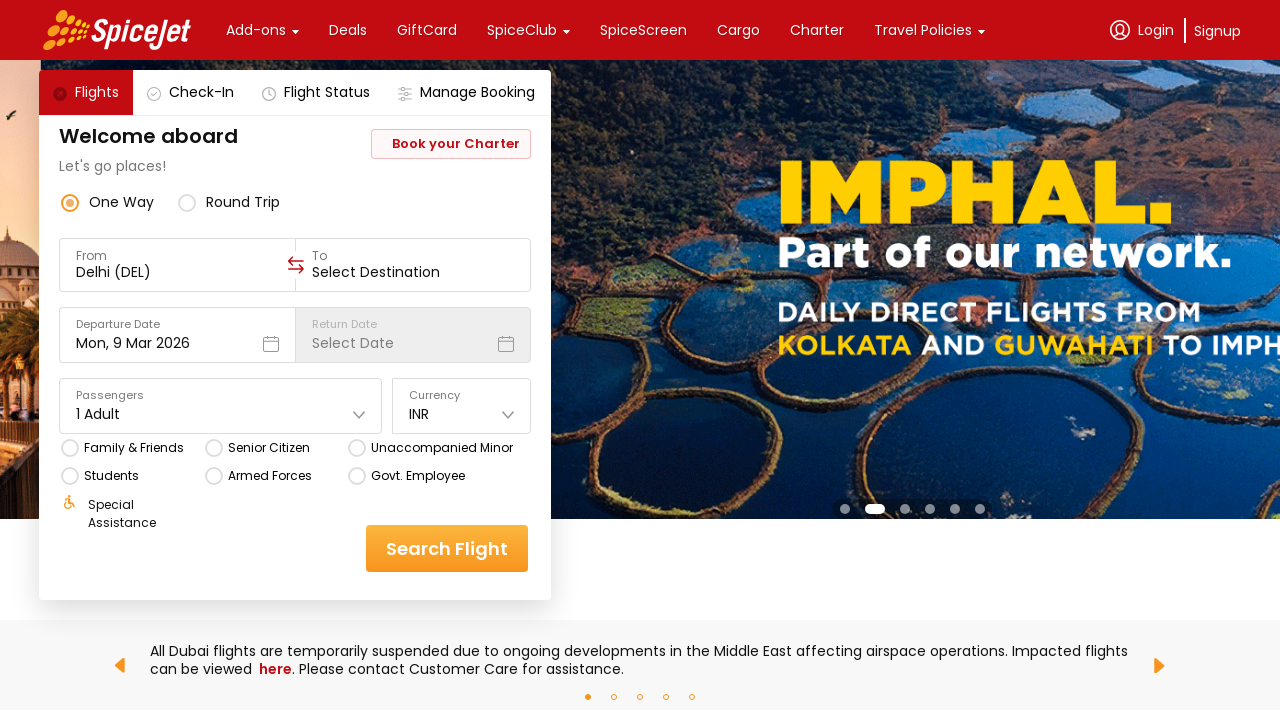

Located the departure date element using CSS selectors
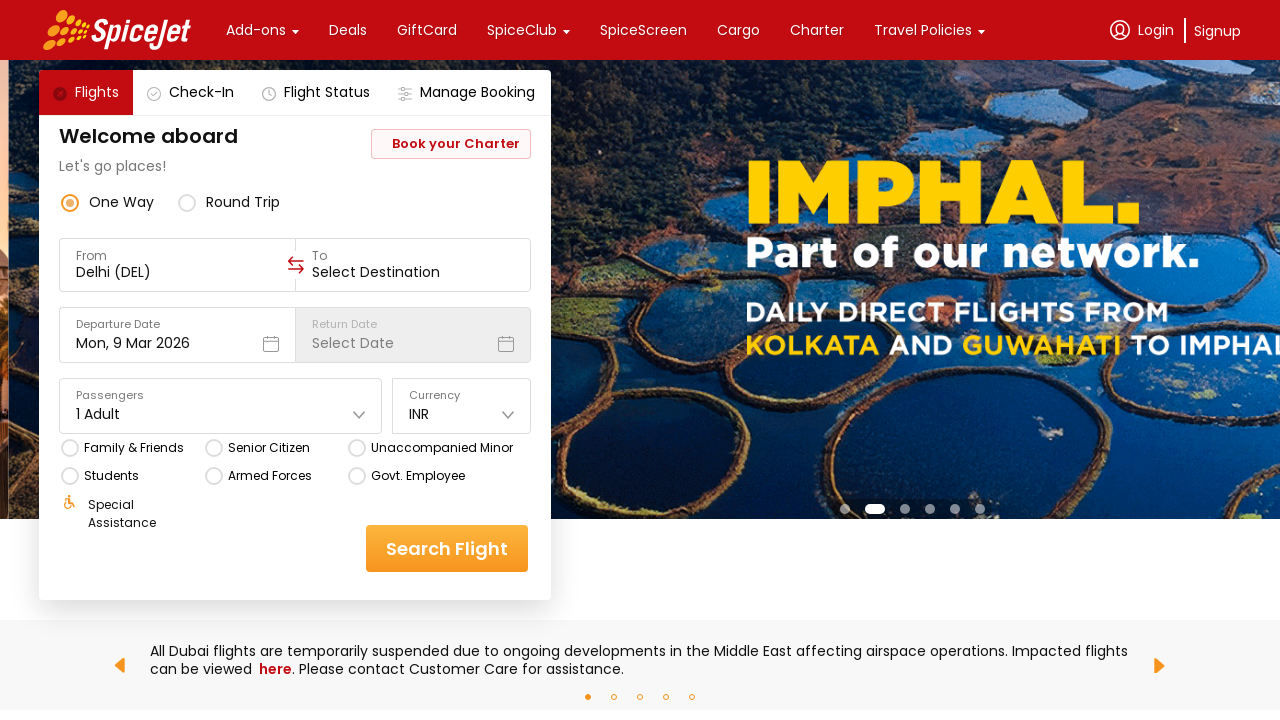

Set departure date to 'Thu, 12 Dec 2024' using JavaScript execution
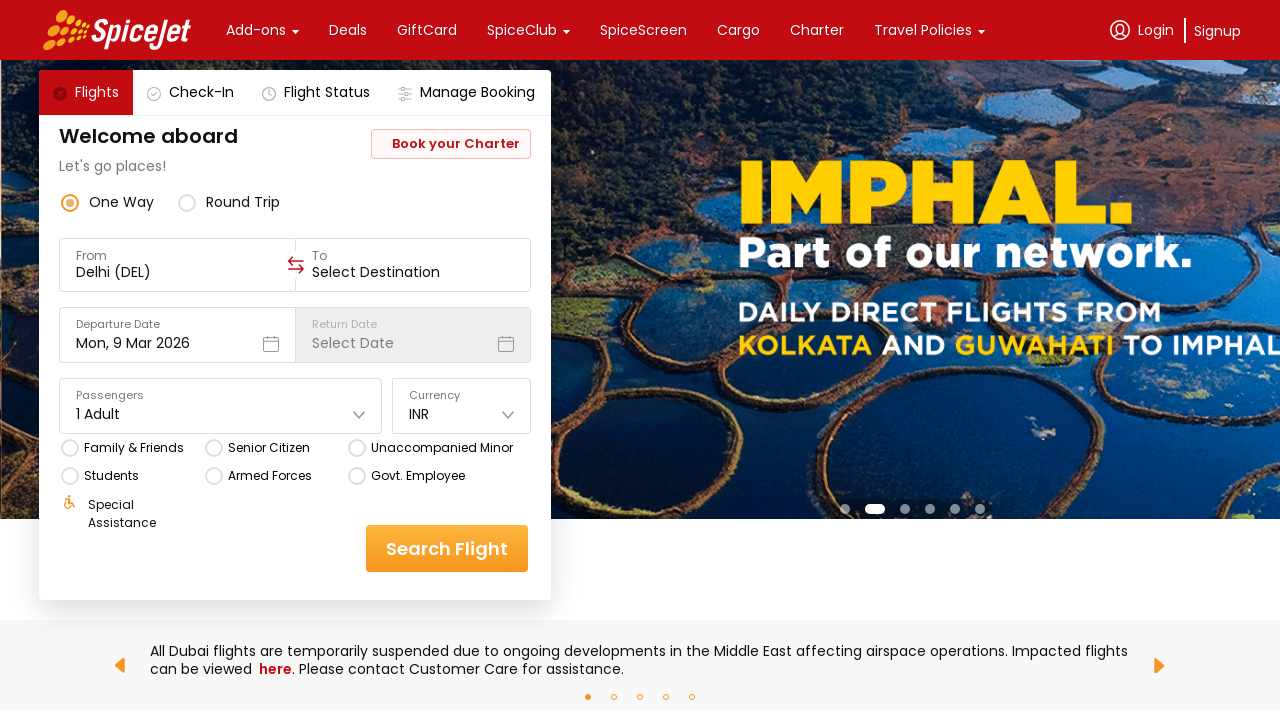

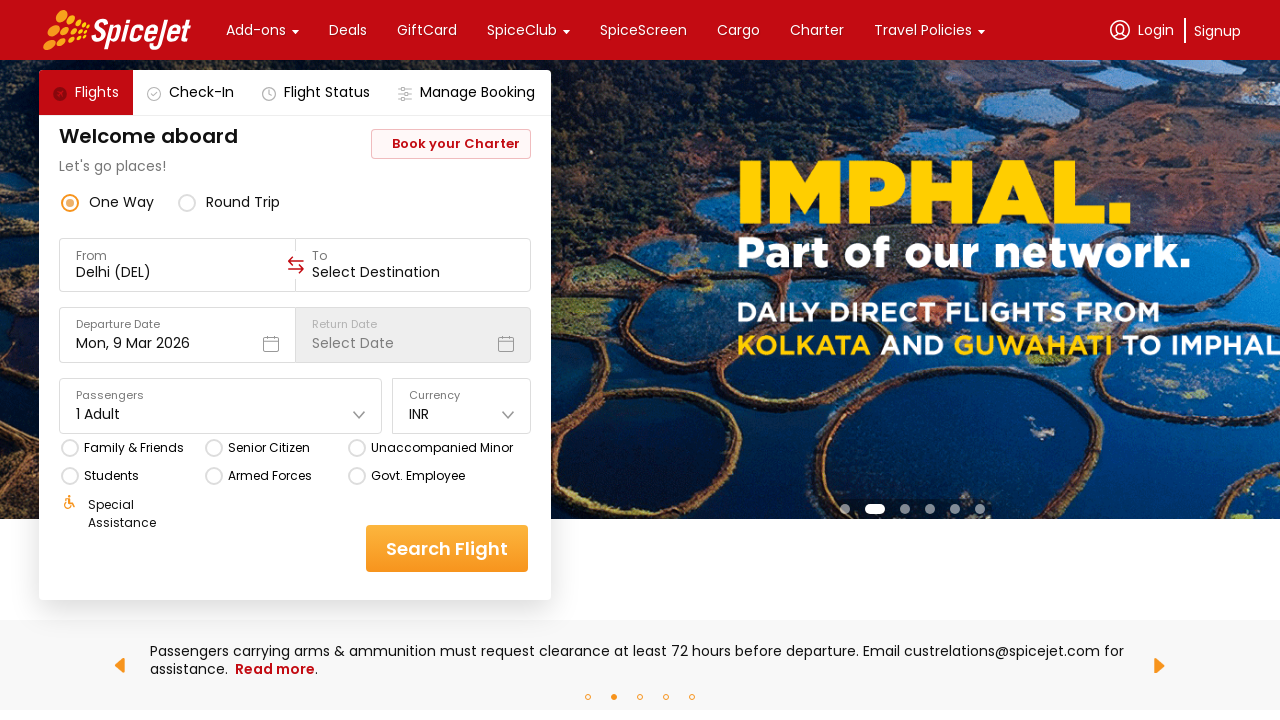